Navigates to Hepsiburada homepage to verify the page loads successfully

Starting URL: https://hepsiburada.com

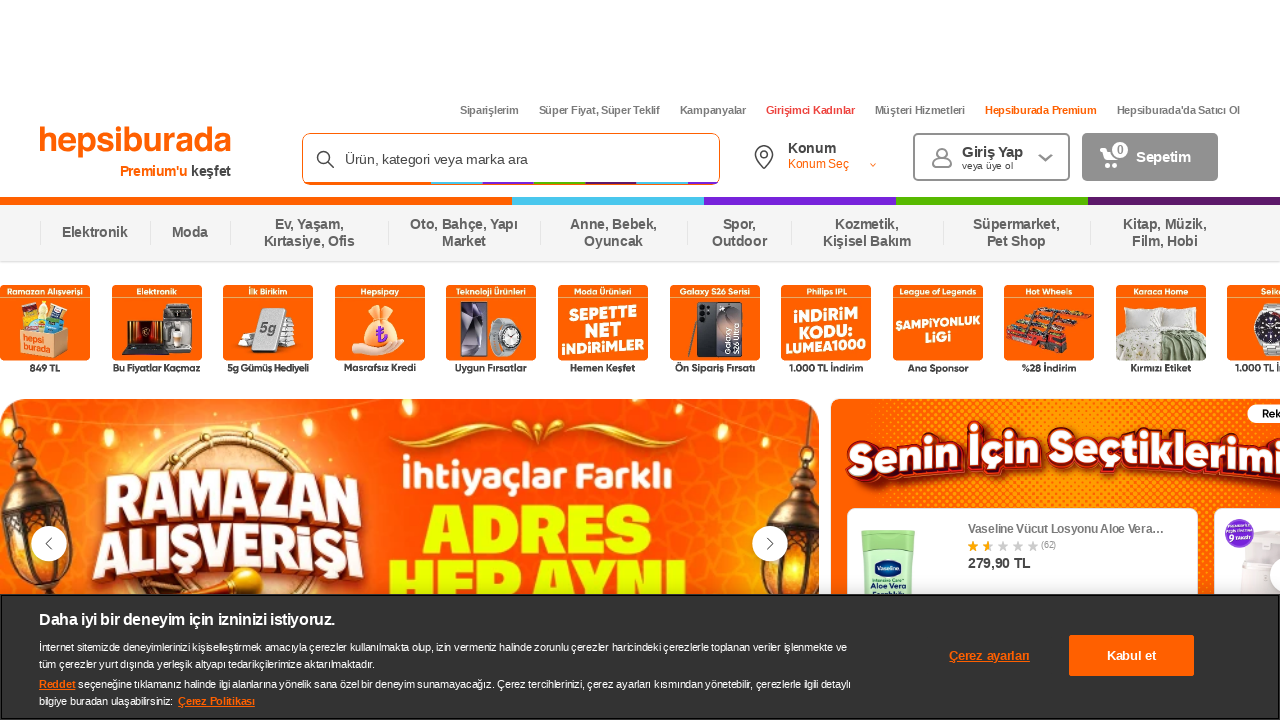

Navigated to Hepsiburada homepage
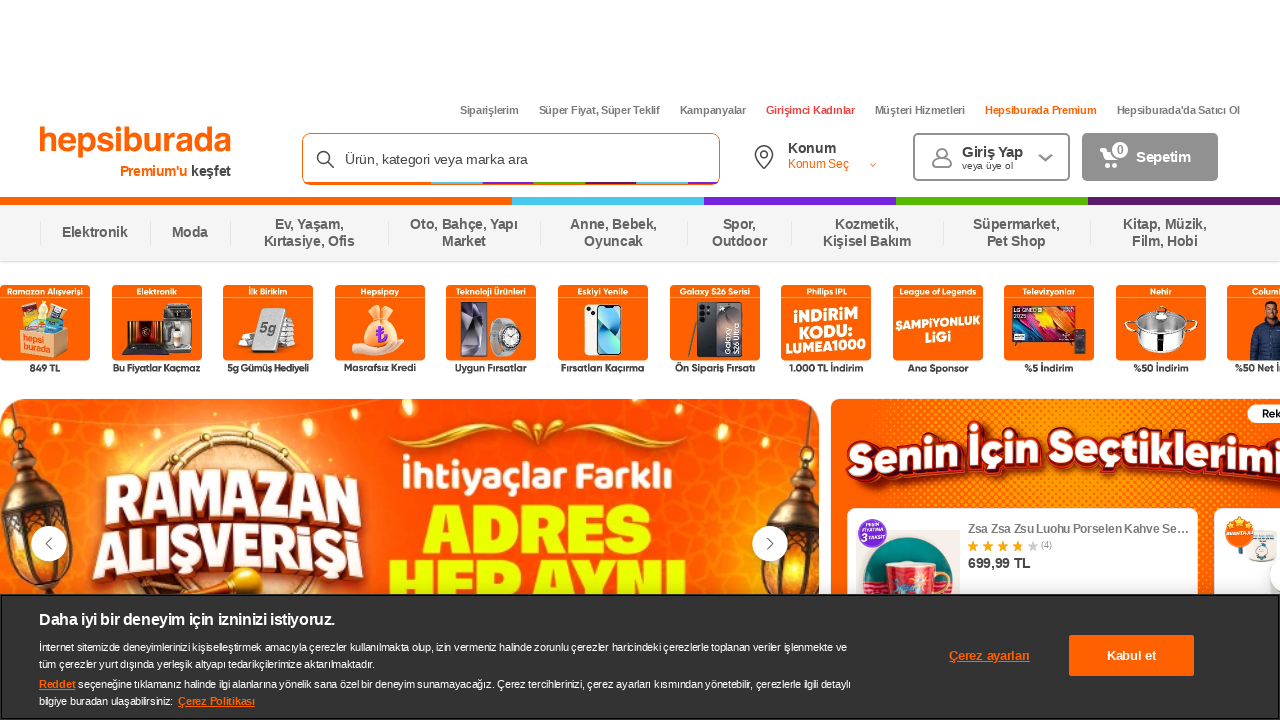

Hepsiburada homepage loaded successfully
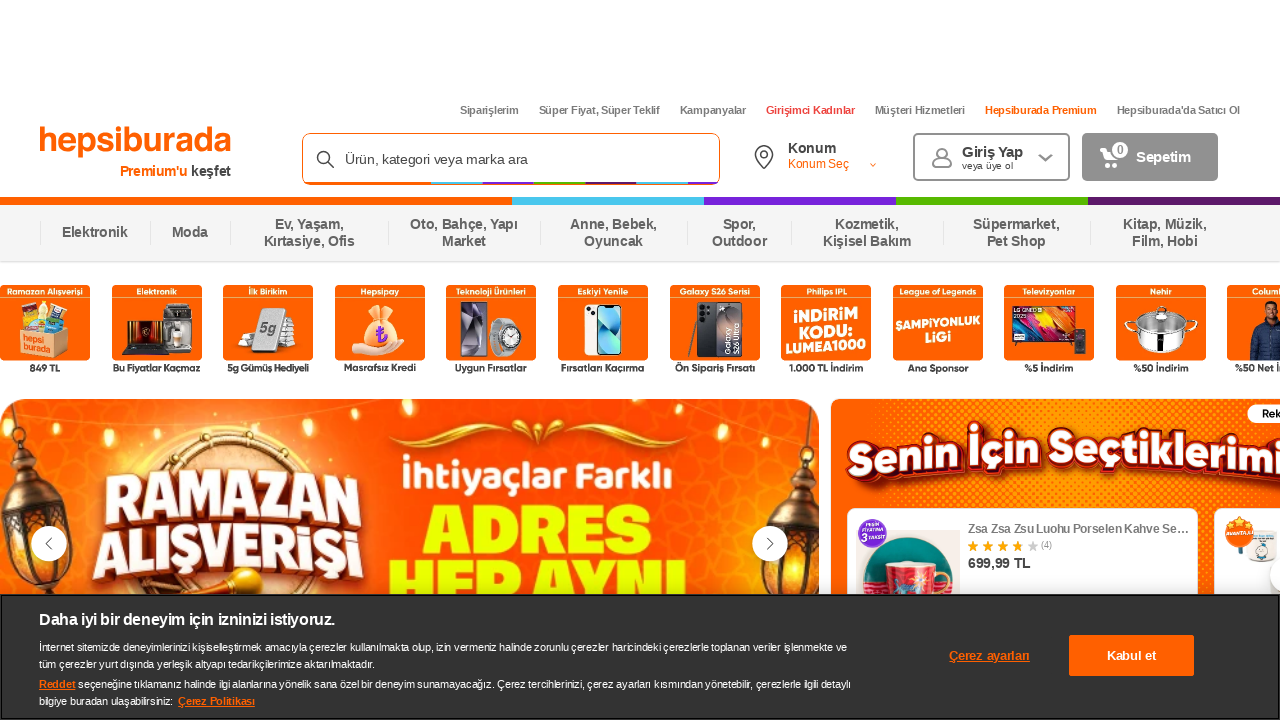

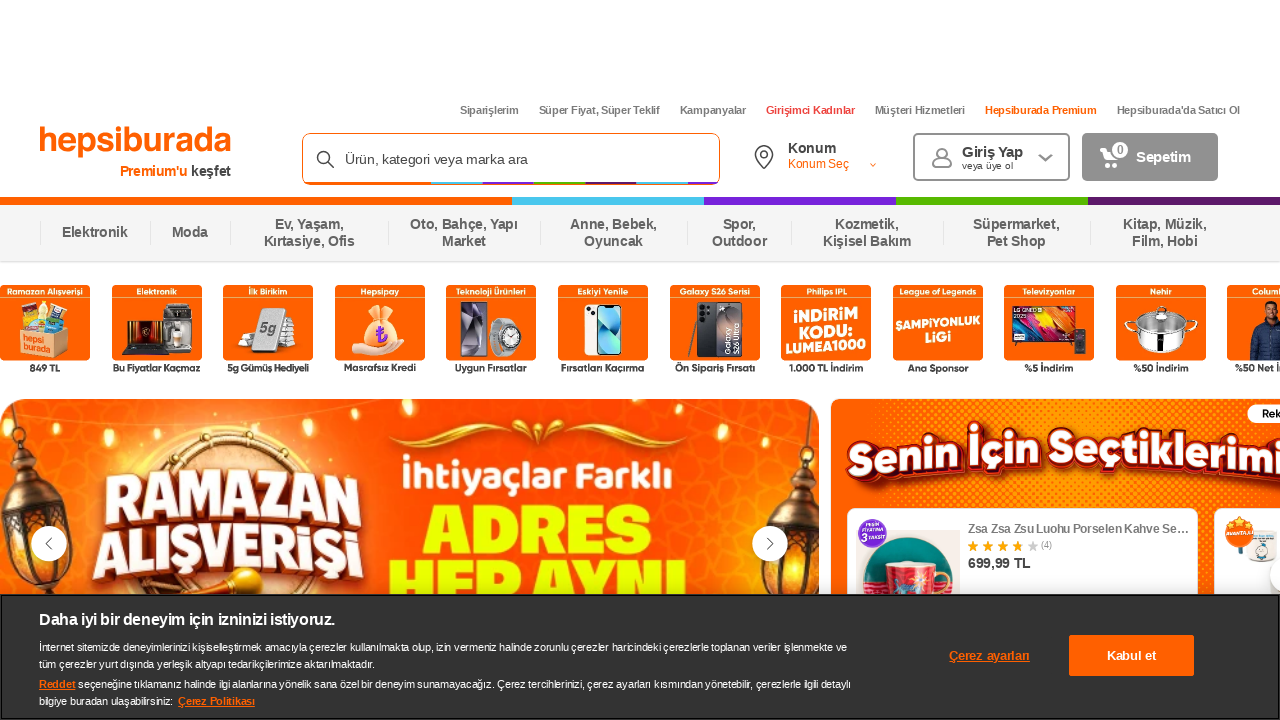